Tests Angular Material selection list with multiple selection - clicks on list options and verifies they can be selected simultaneously.

Starting URL: https://material.angular.io/components/list/examples

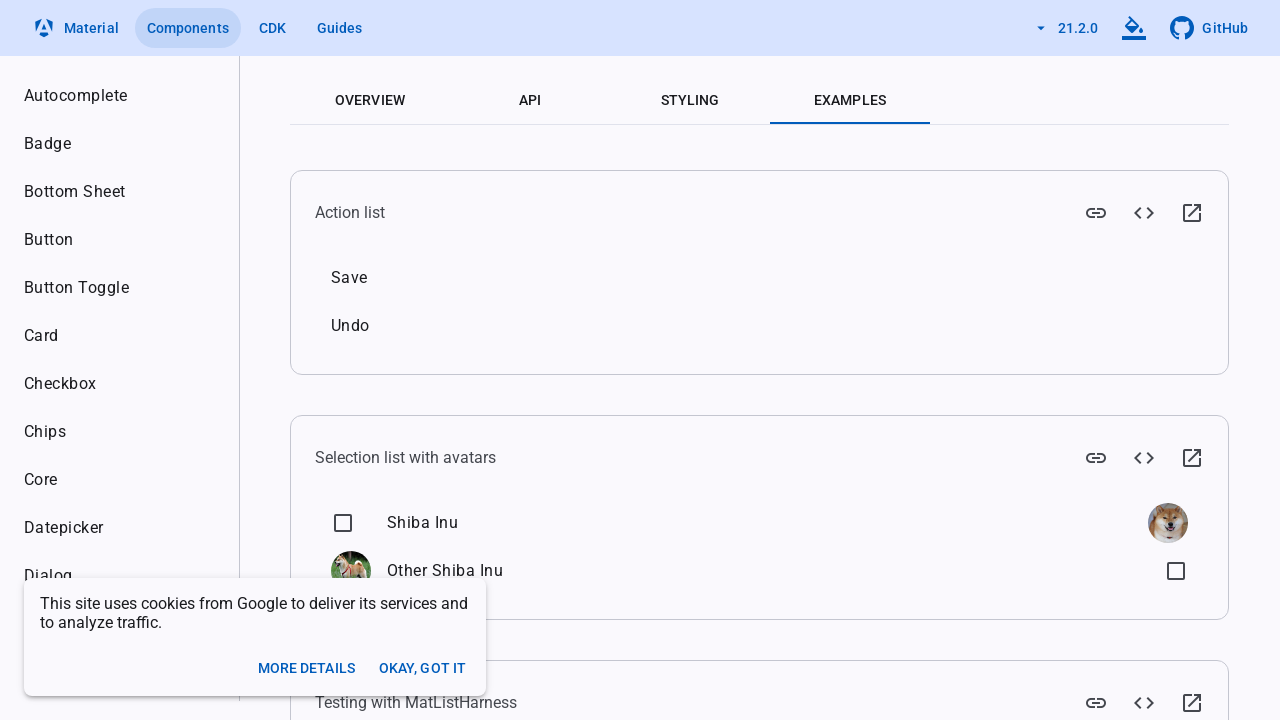

Waited for selection list example to load
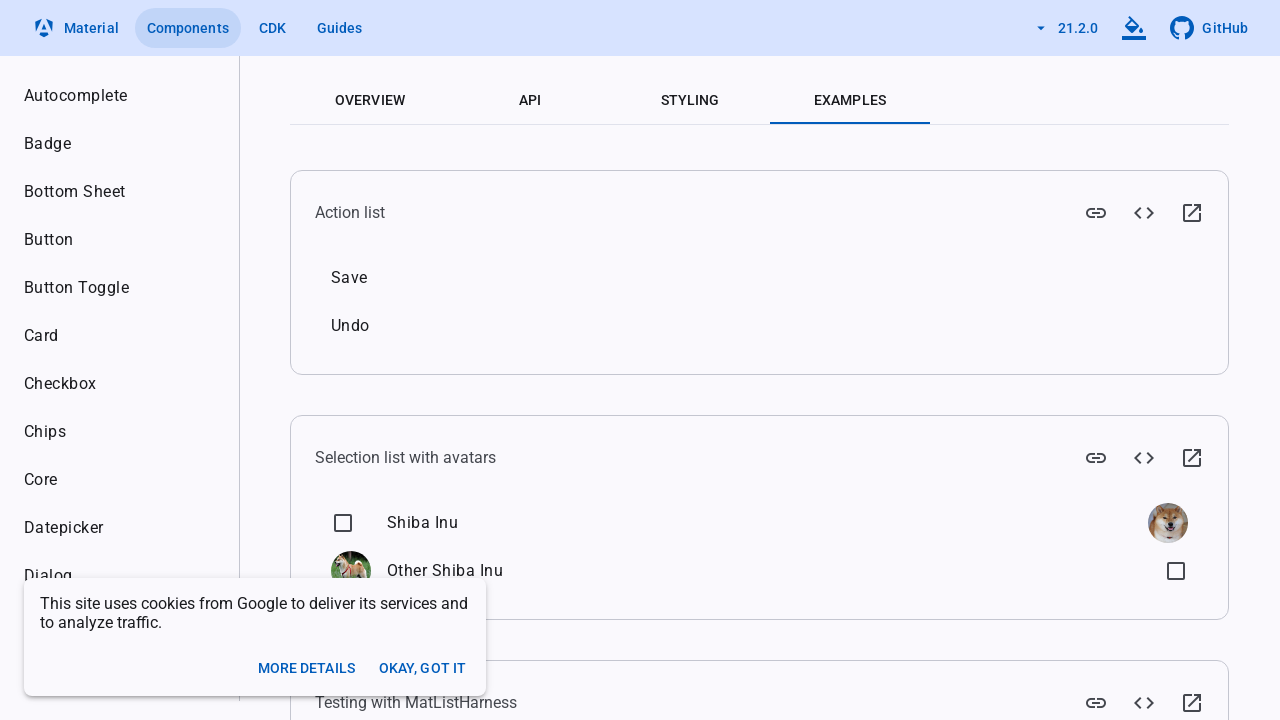

Located the selection list example container
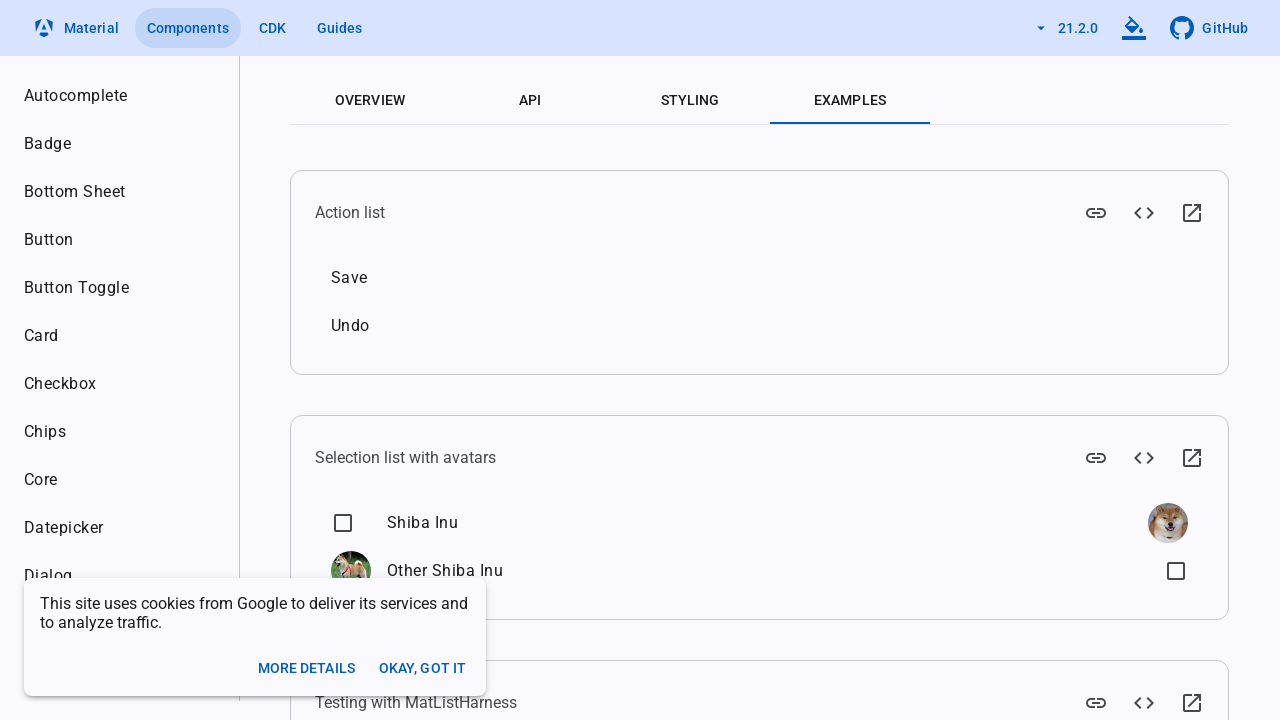

Located the Material selection list element
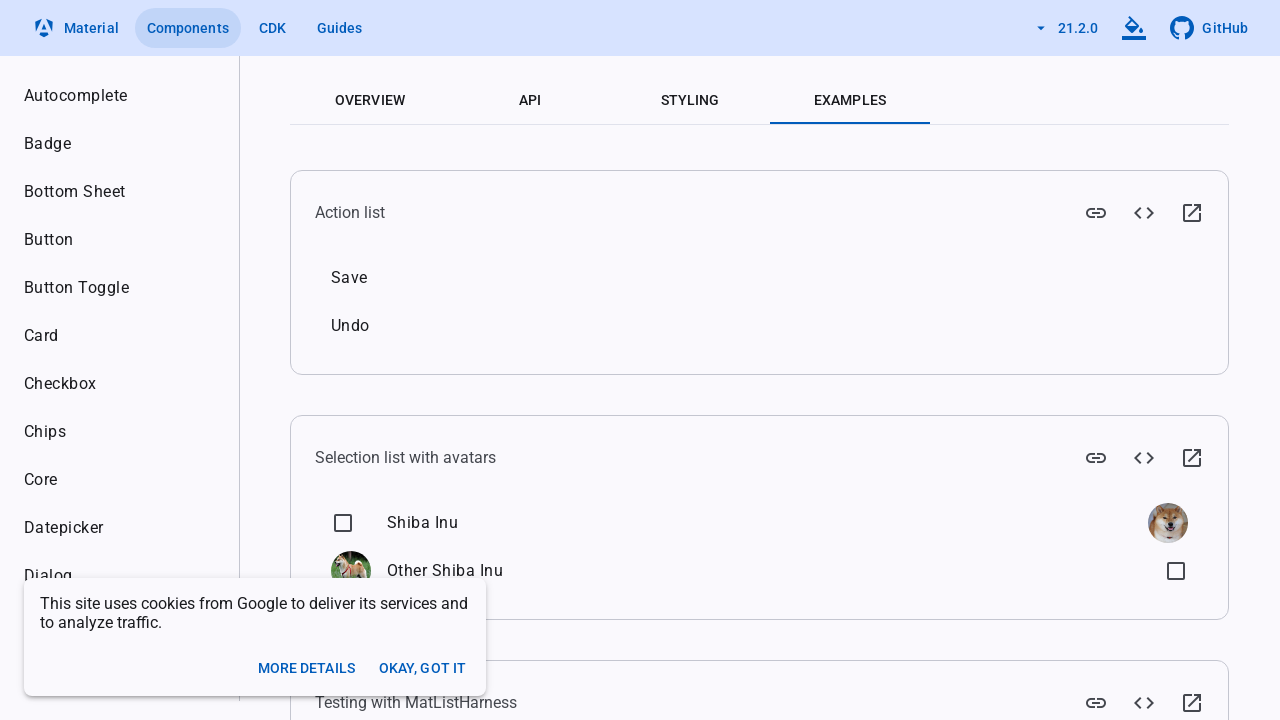

Selection list became visible
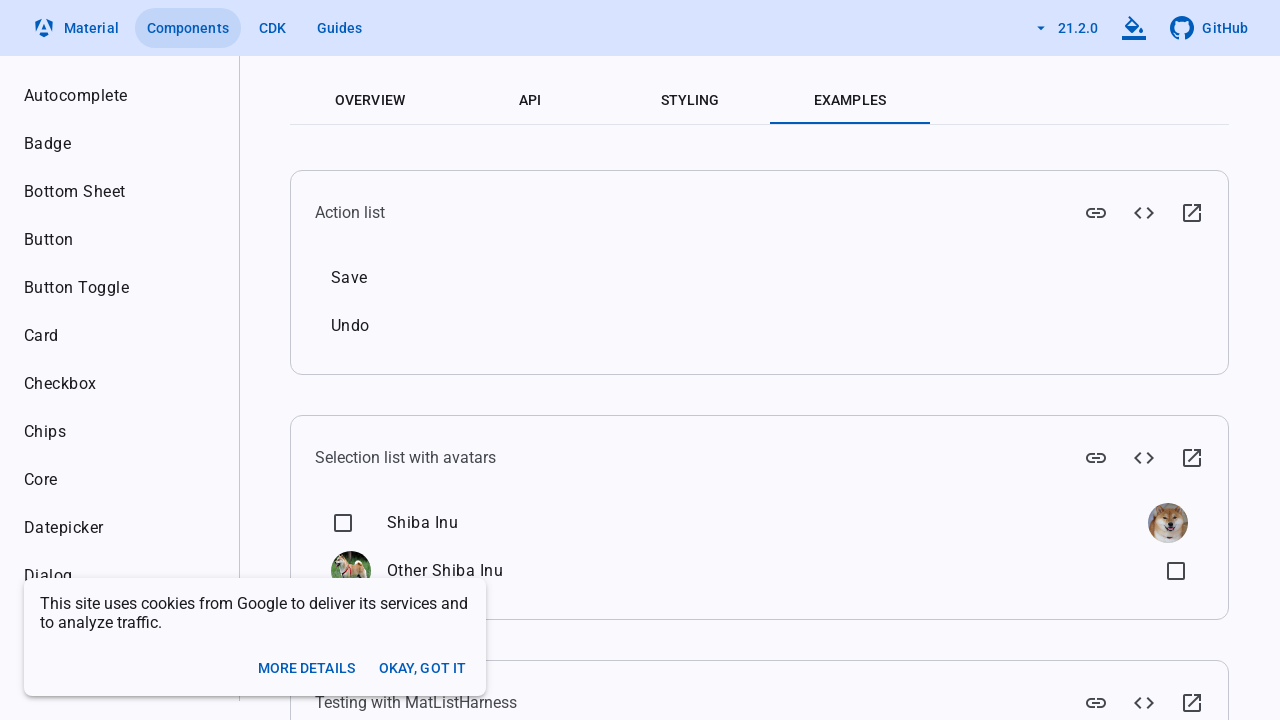

Located all mat-list-option elements
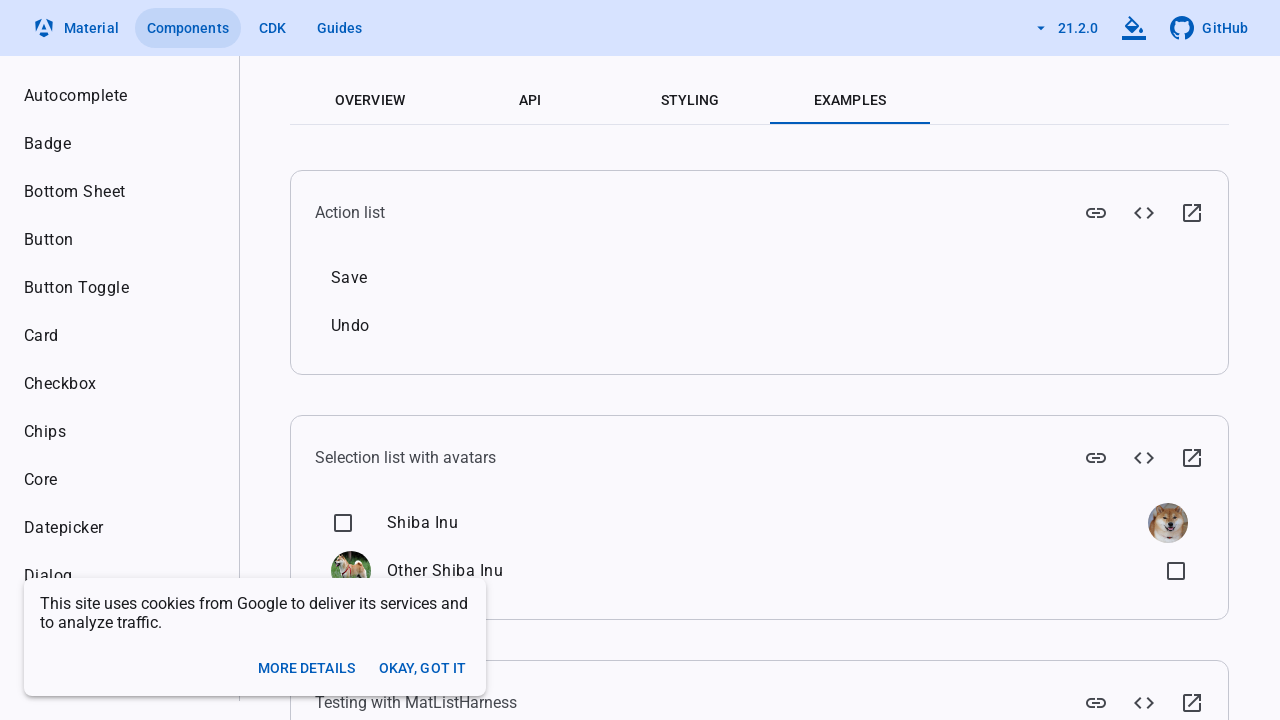

Verified that exactly 5 options are present in the list
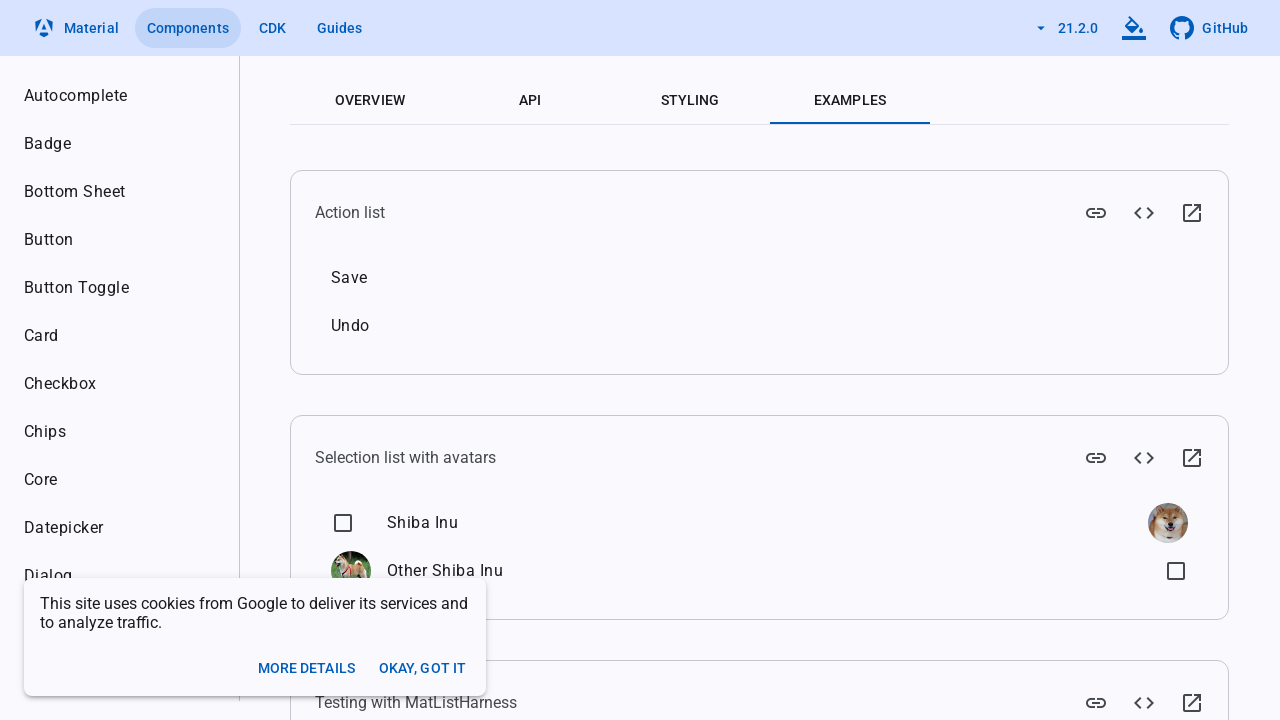

Clicked on the 4th option (Moccasins) at (760, 388) on list-selection-example >> mat-list-option >> nth=3
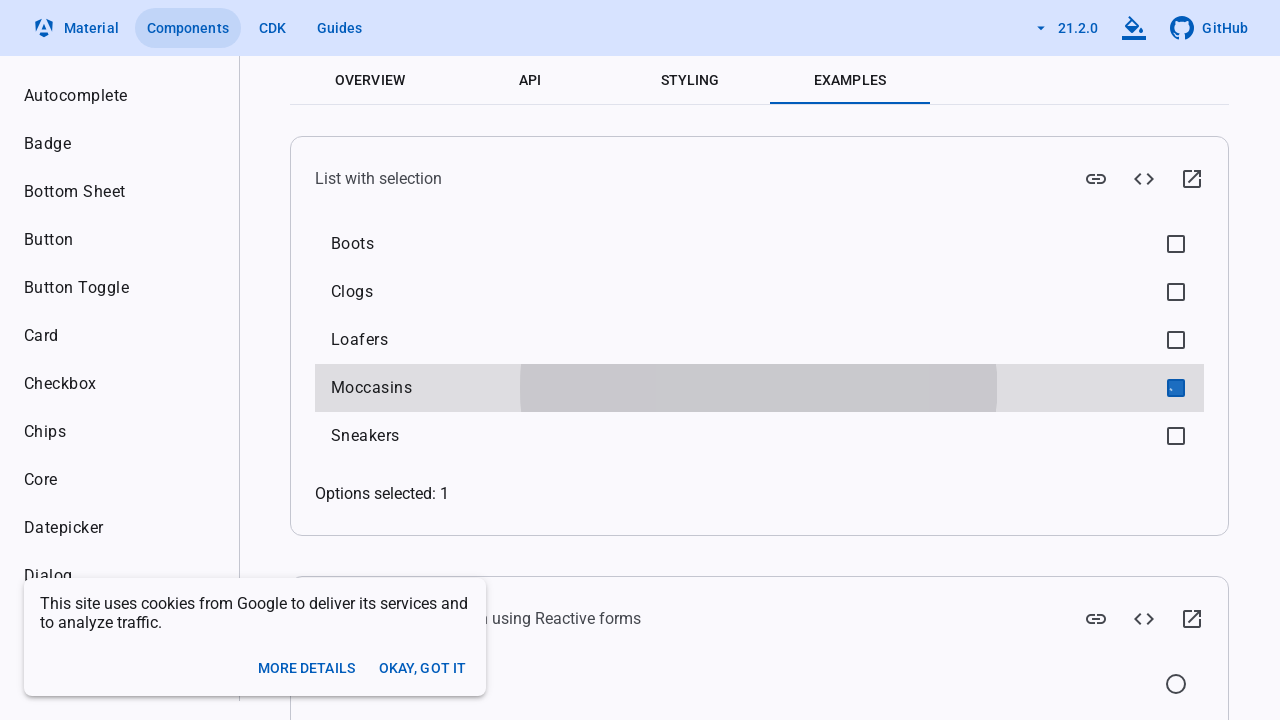

Clicked on the 3rd option (Loafers) at (760, 340) on list-selection-example >> mat-list-option >> nth=2
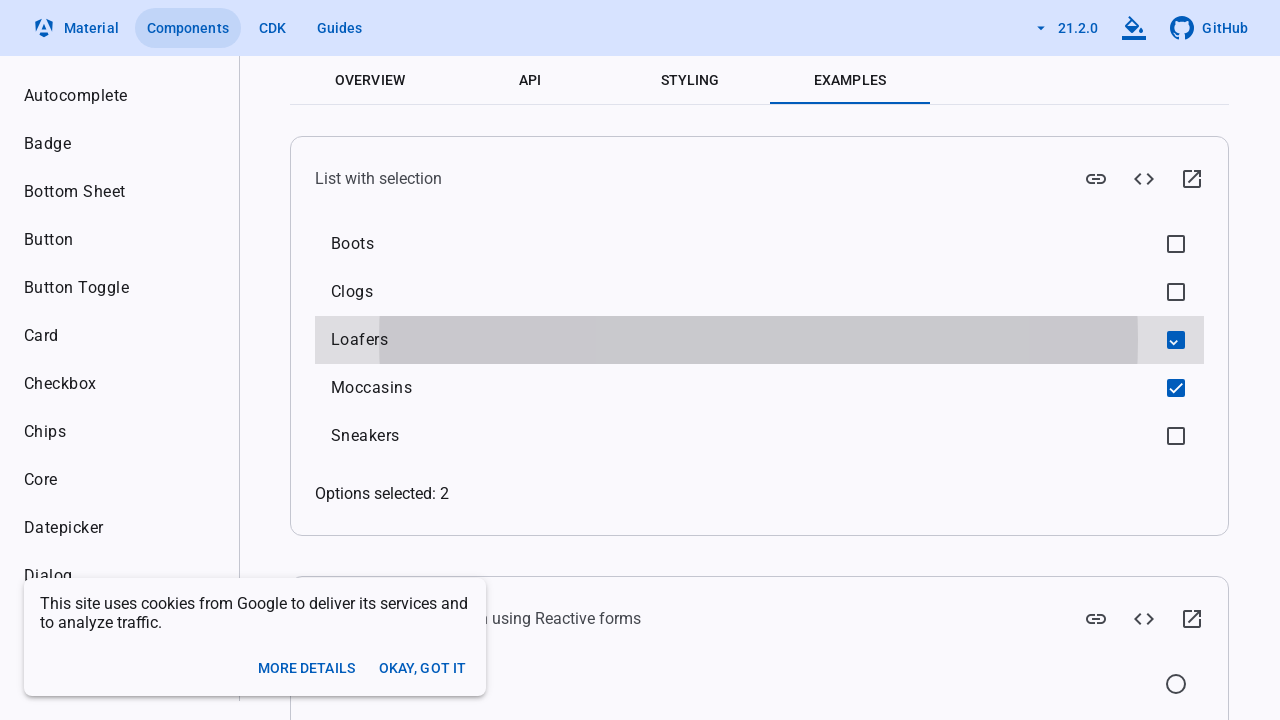

Waited for selection state to update after multiple selections
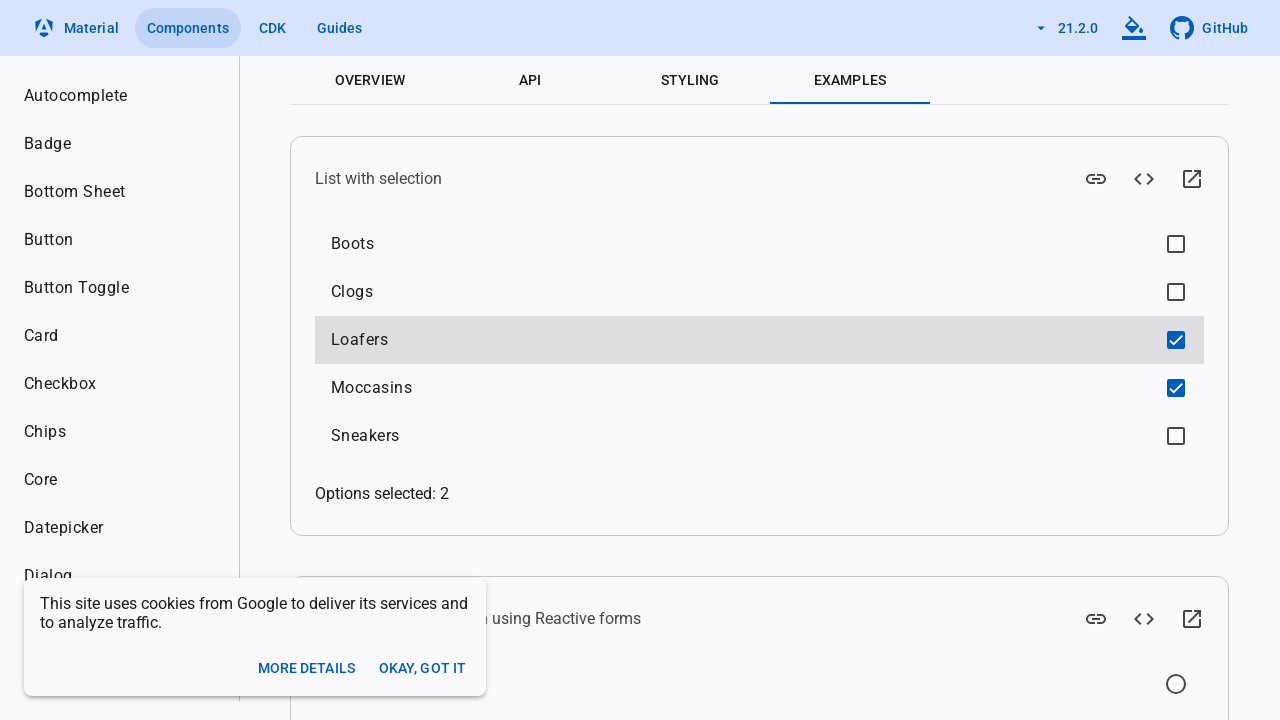

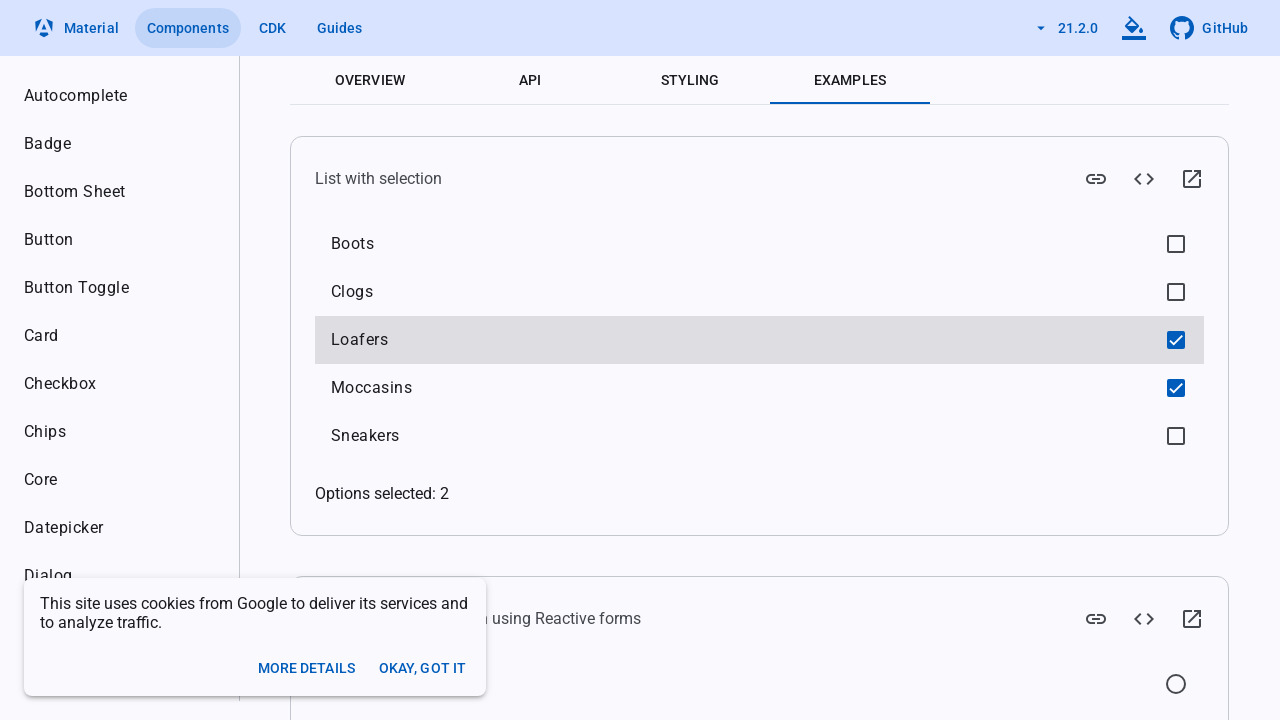